Opens the OrangeHRM demo application homepage and verifies that the page loads successfully by checking the page title contains "OrangeHRM".

Starting URL: https://opensource-demo.orangehrmlive.com/

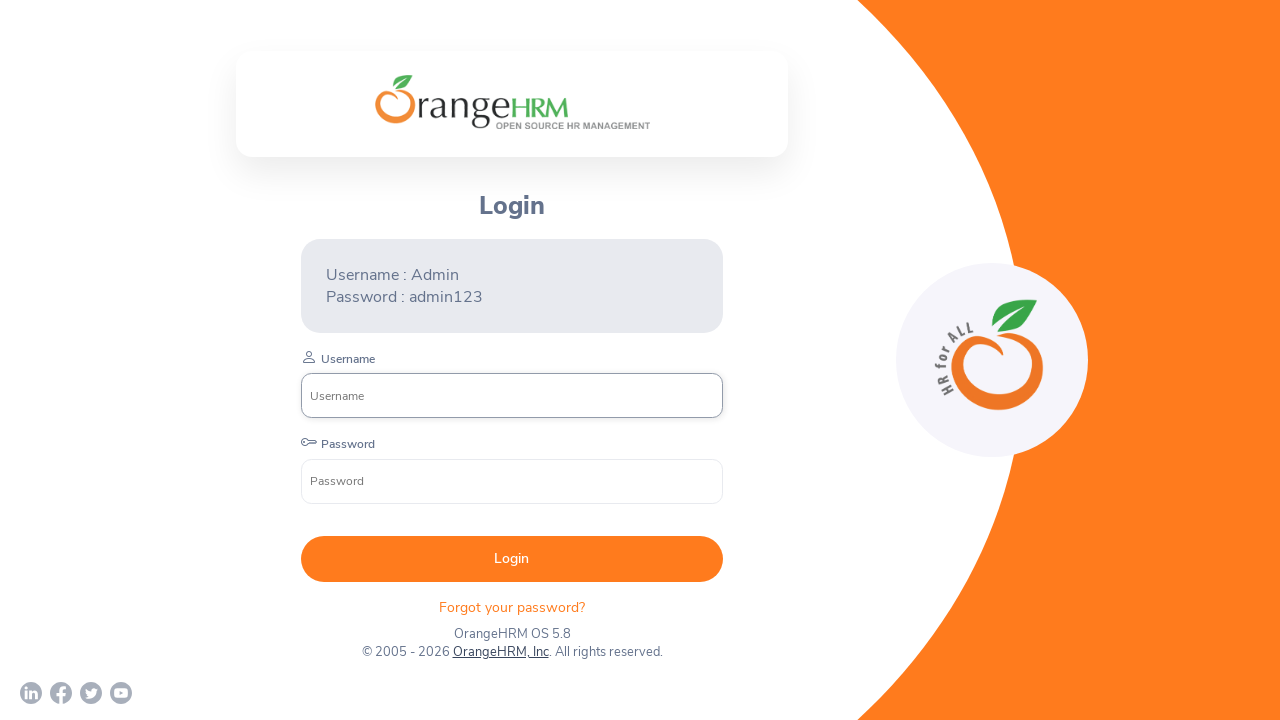

Waited for page DOM content to load
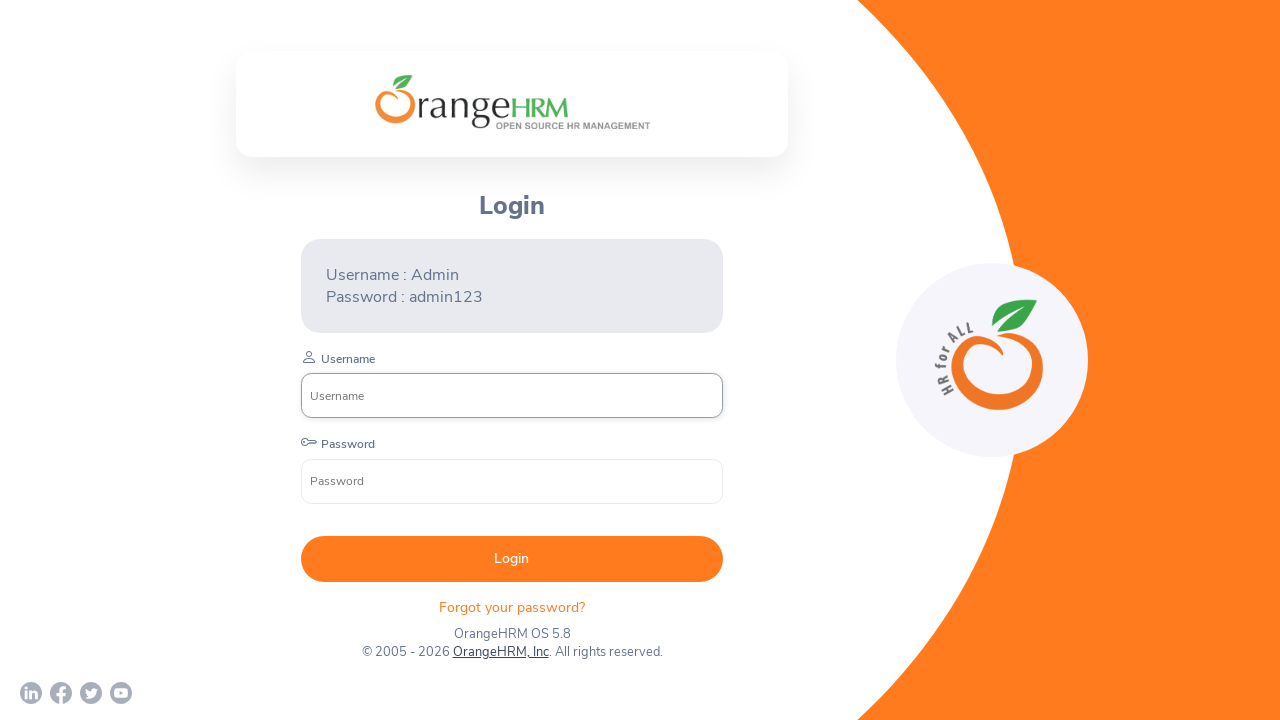

Retrieved page title: 'OrangeHRM'
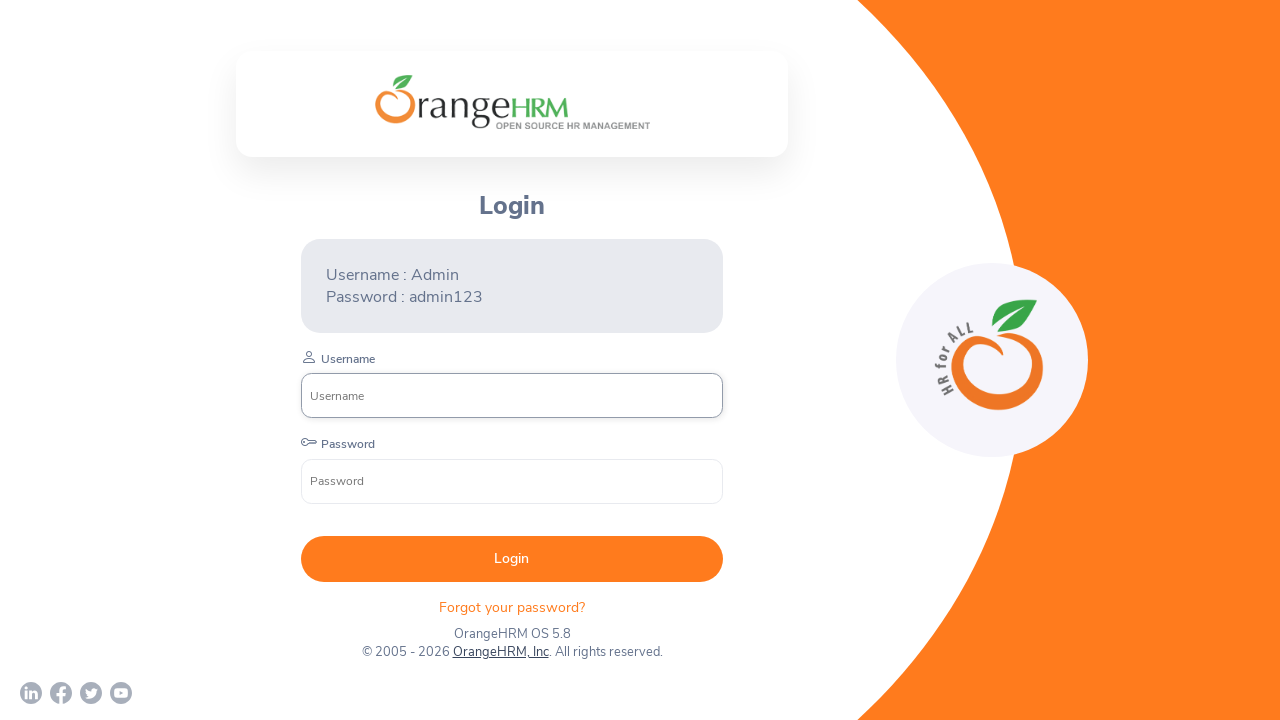

Verified page title contains 'OrangeHRM'
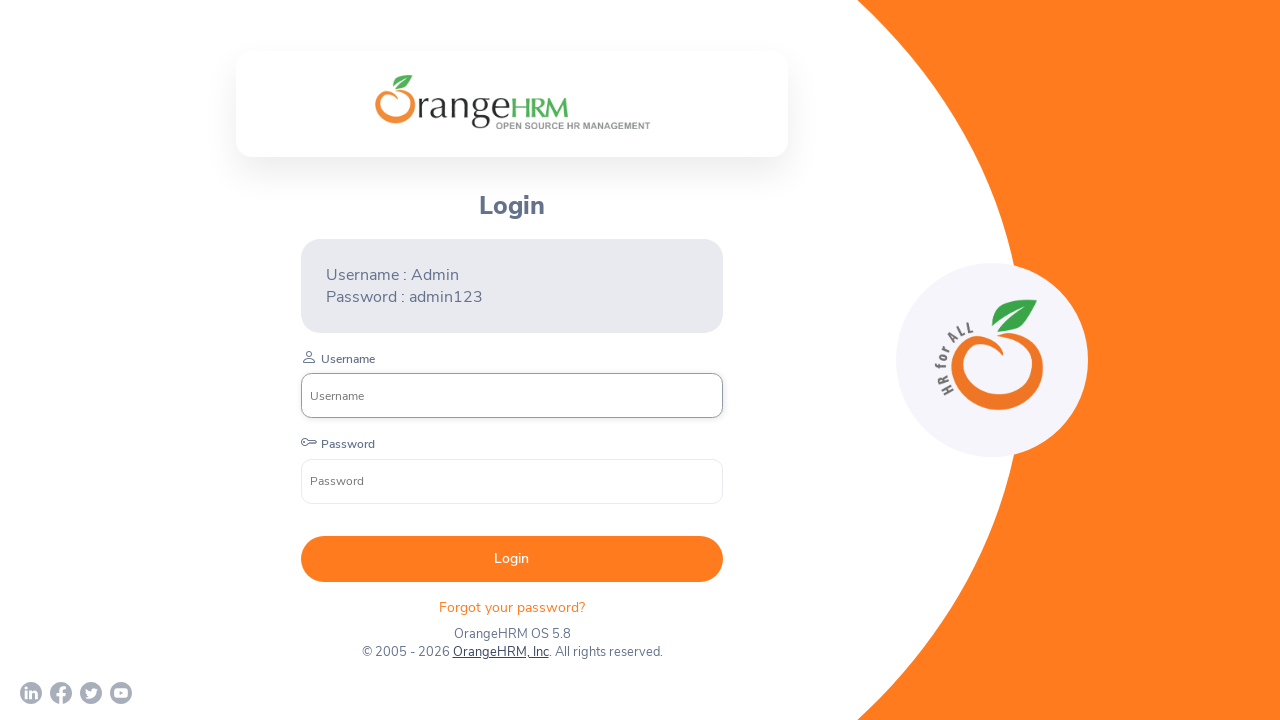

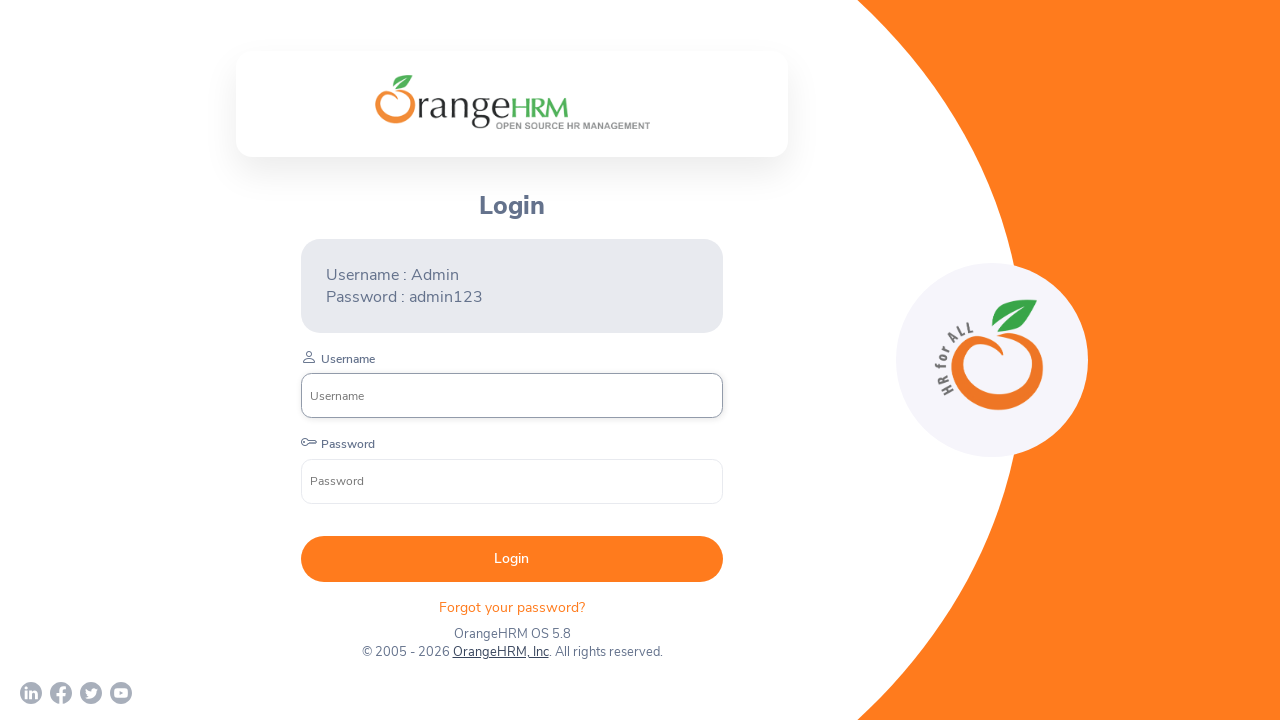